Tests that clicking the Email column header sorts the table data in ascending alphabetical order.

Starting URL: http://the-internet.herokuapp.com/tables

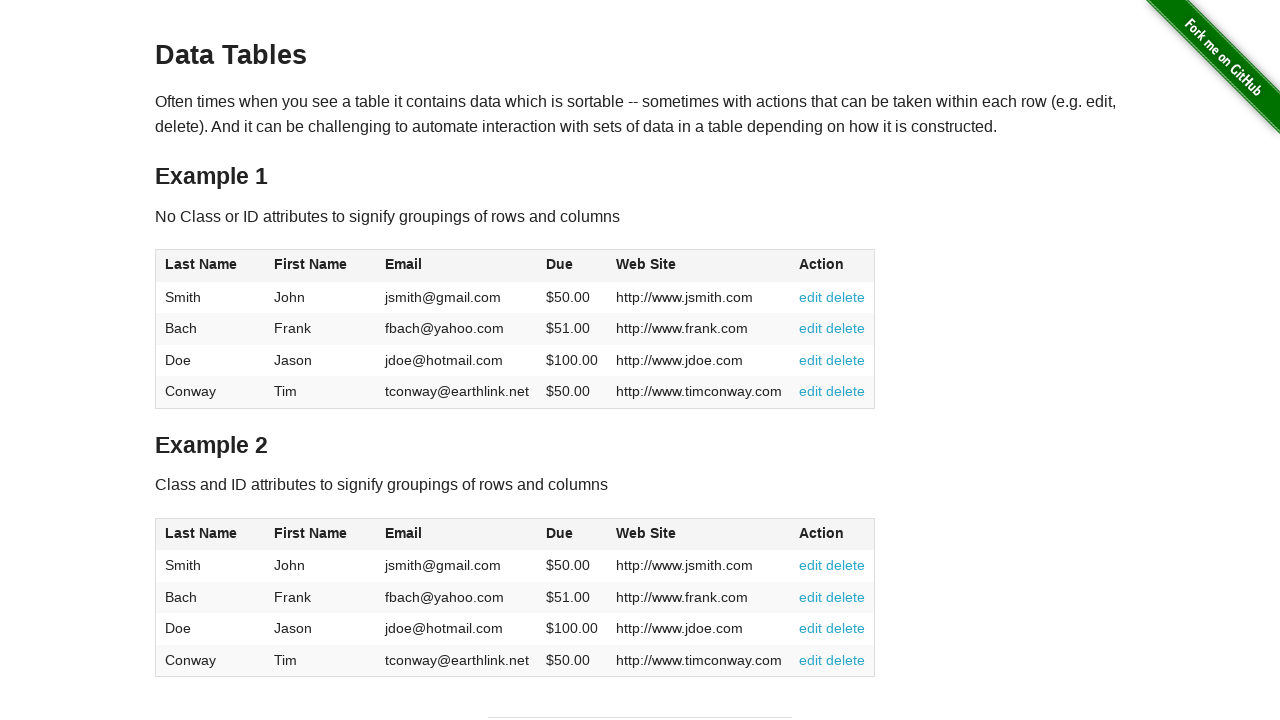

Clicked Email column header to sort table at (457, 266) on #table1 thead tr th:nth-of-type(3)
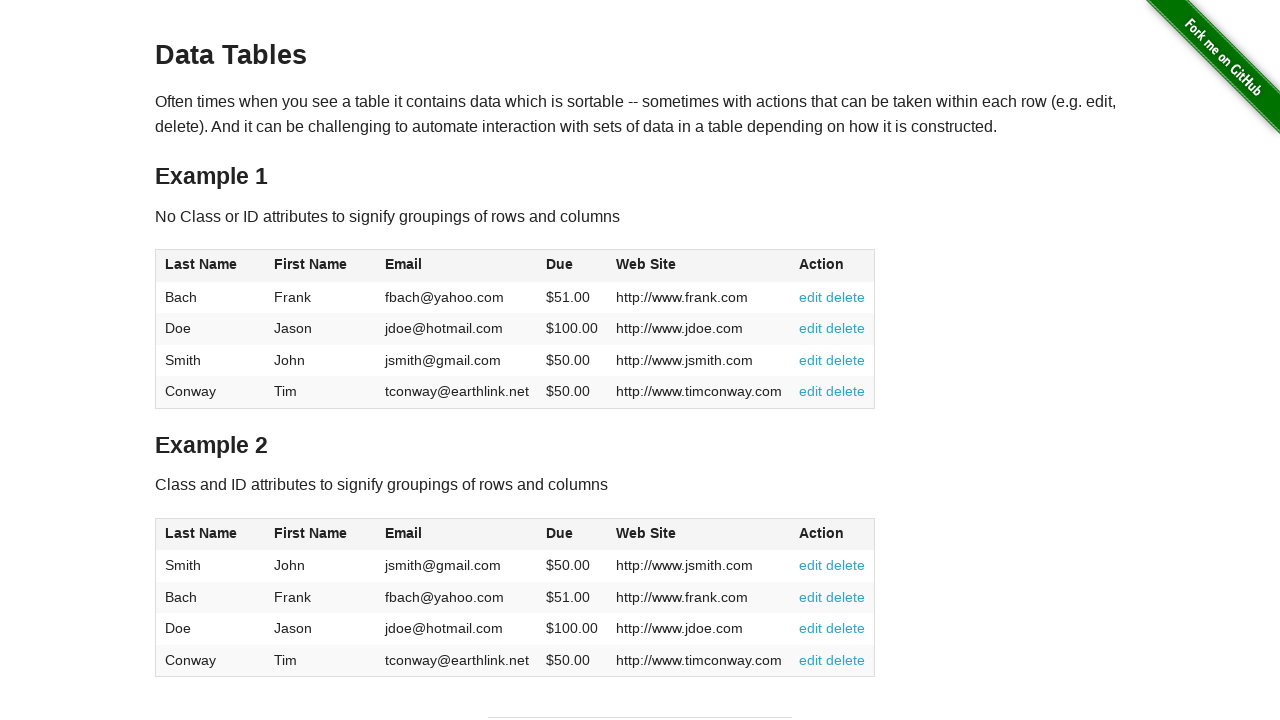

Email column cells loaded in table body
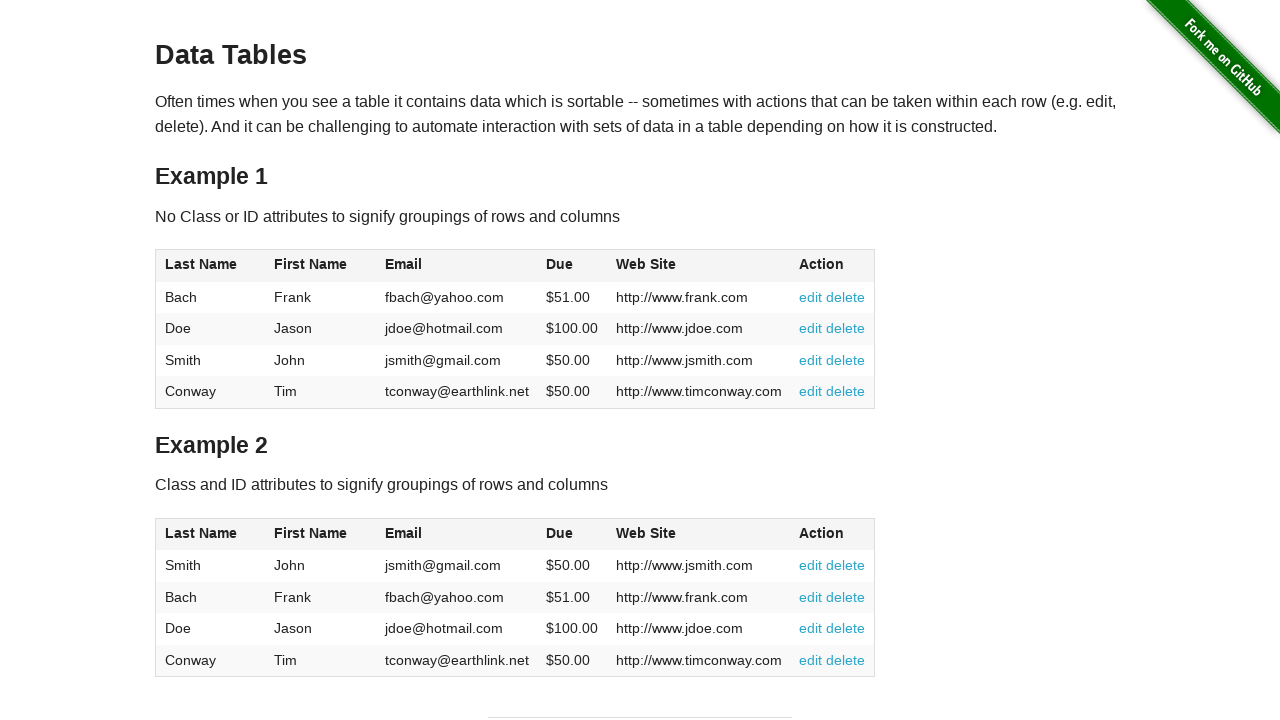

Retrieved all email values from Email column
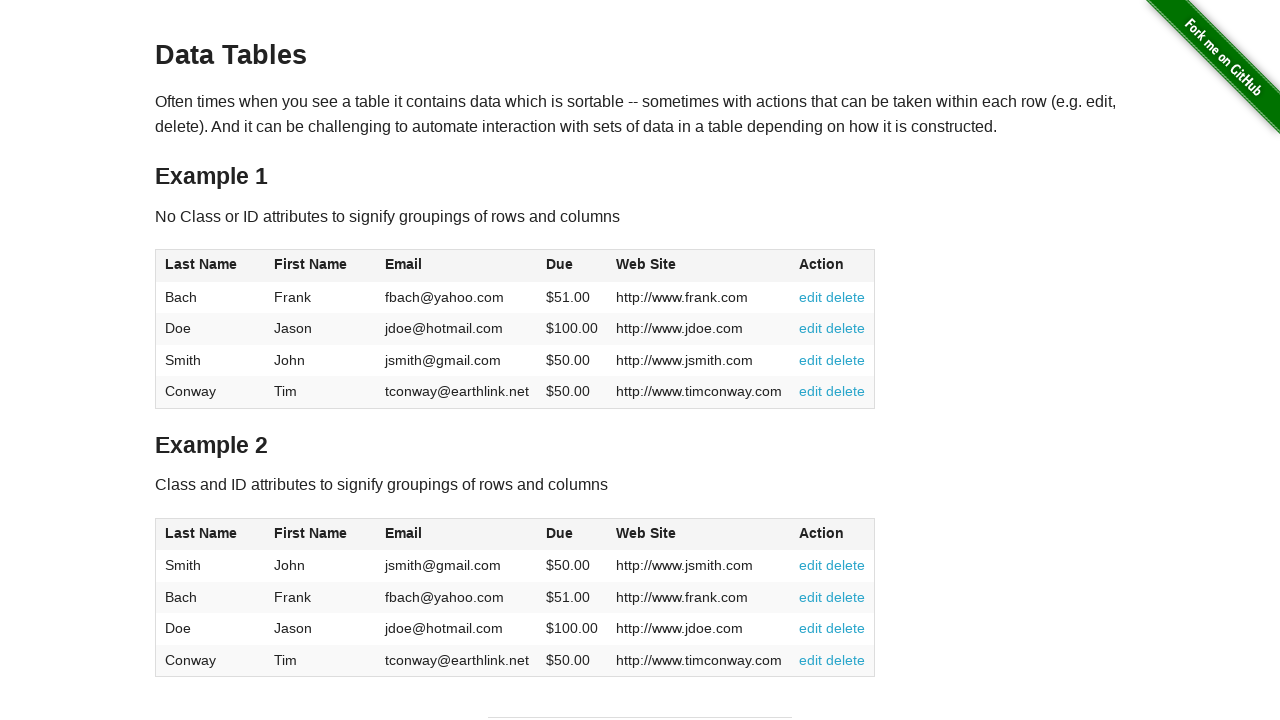

Verified emails are sorted in ascending alphabetical order
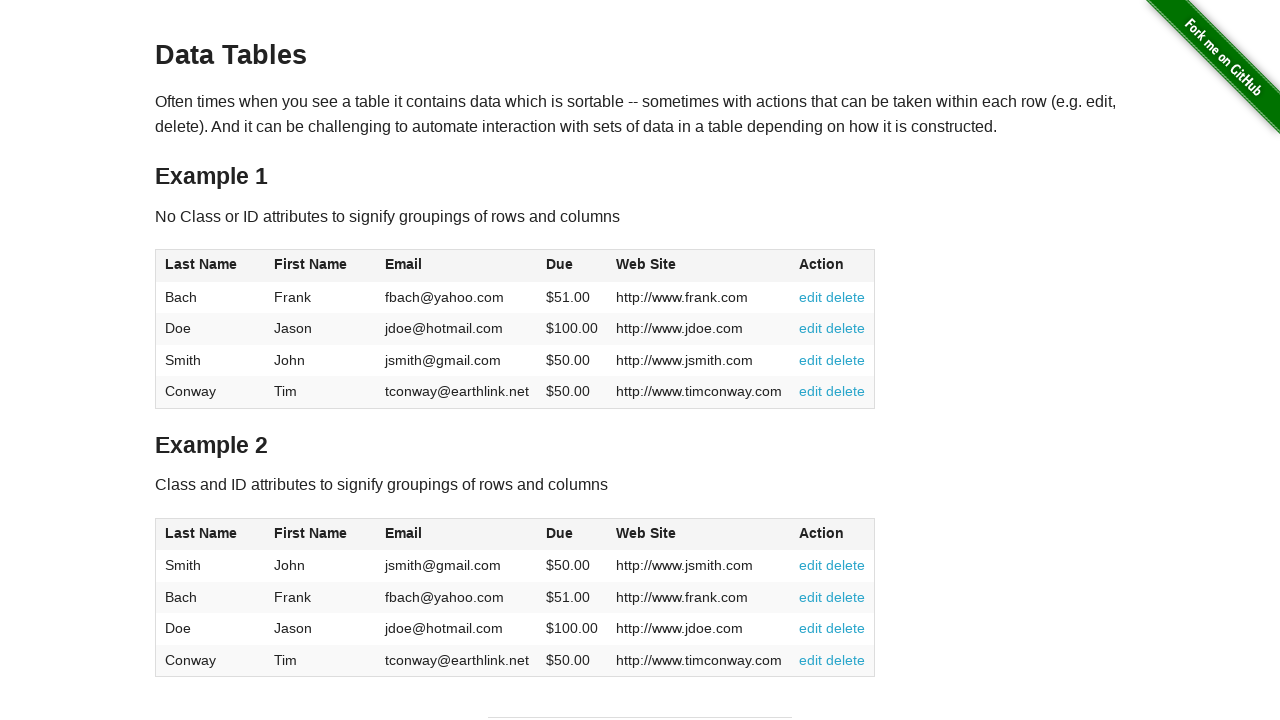

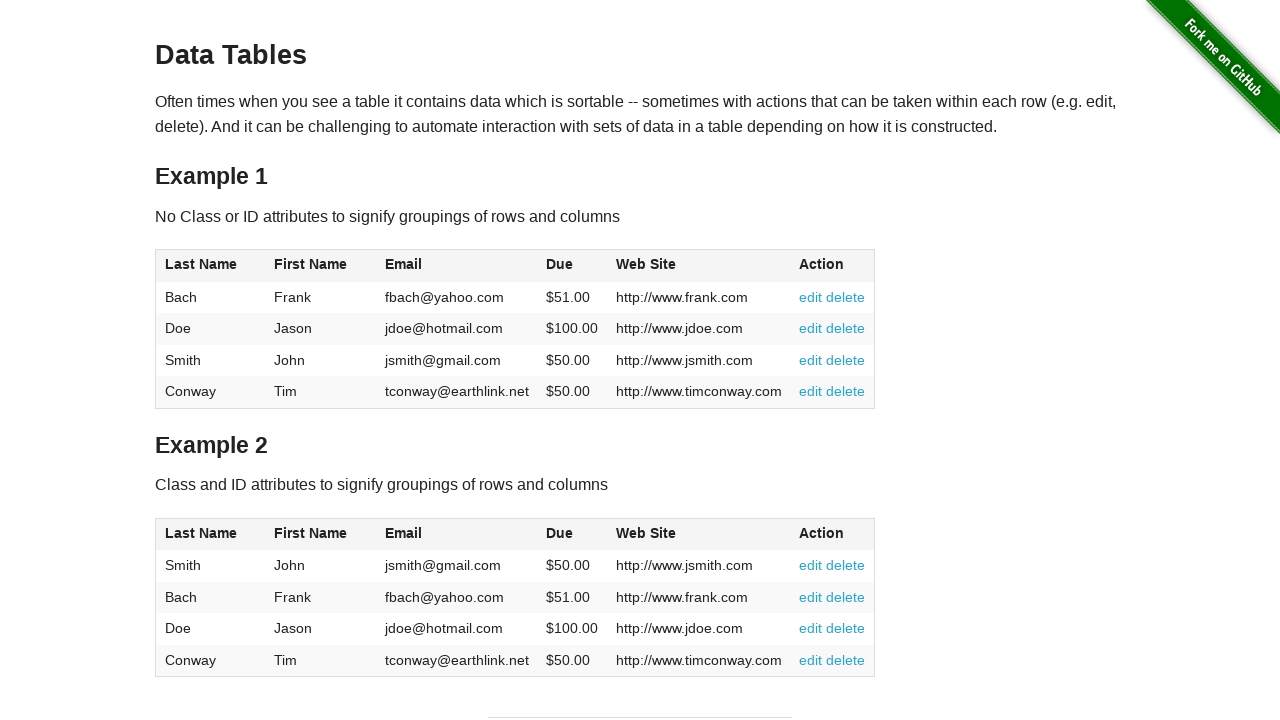